Tests that the retrieve password button can be clicked

Starting URL: https://the-internet.herokuapp.com/forgot_password

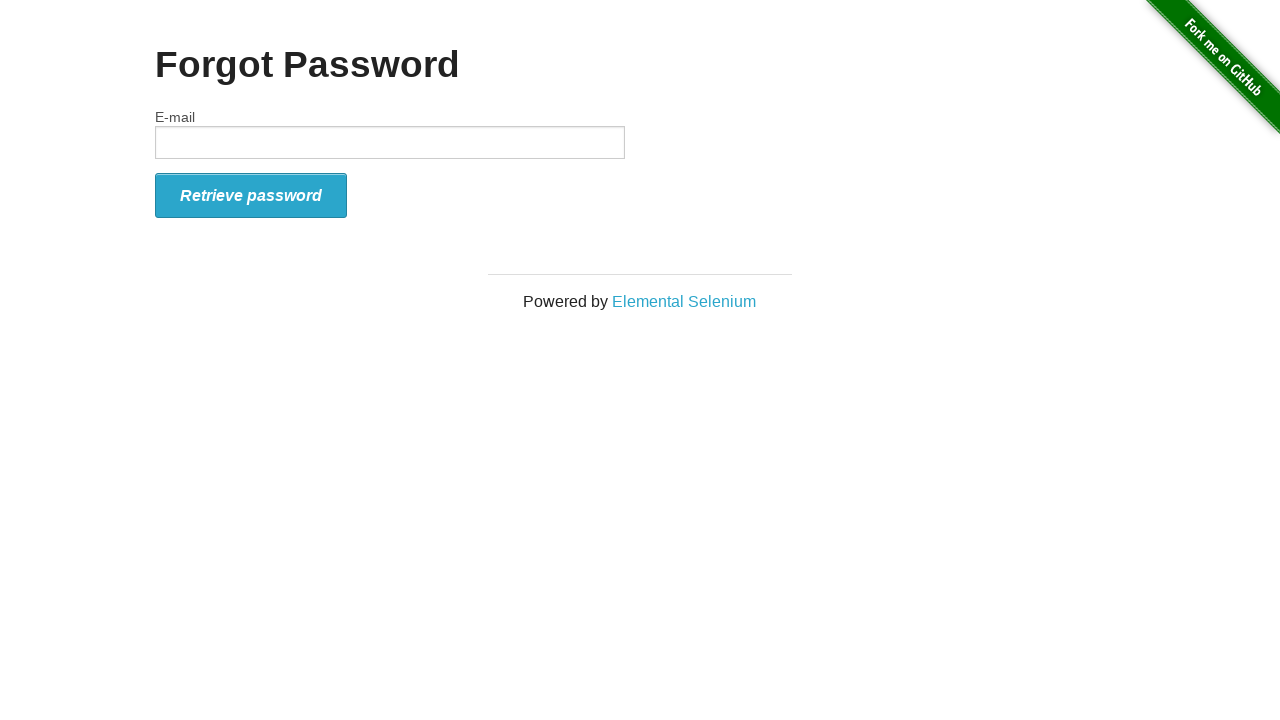

Clicked the Retrieve Password button at (251, 195) on button#form_submit
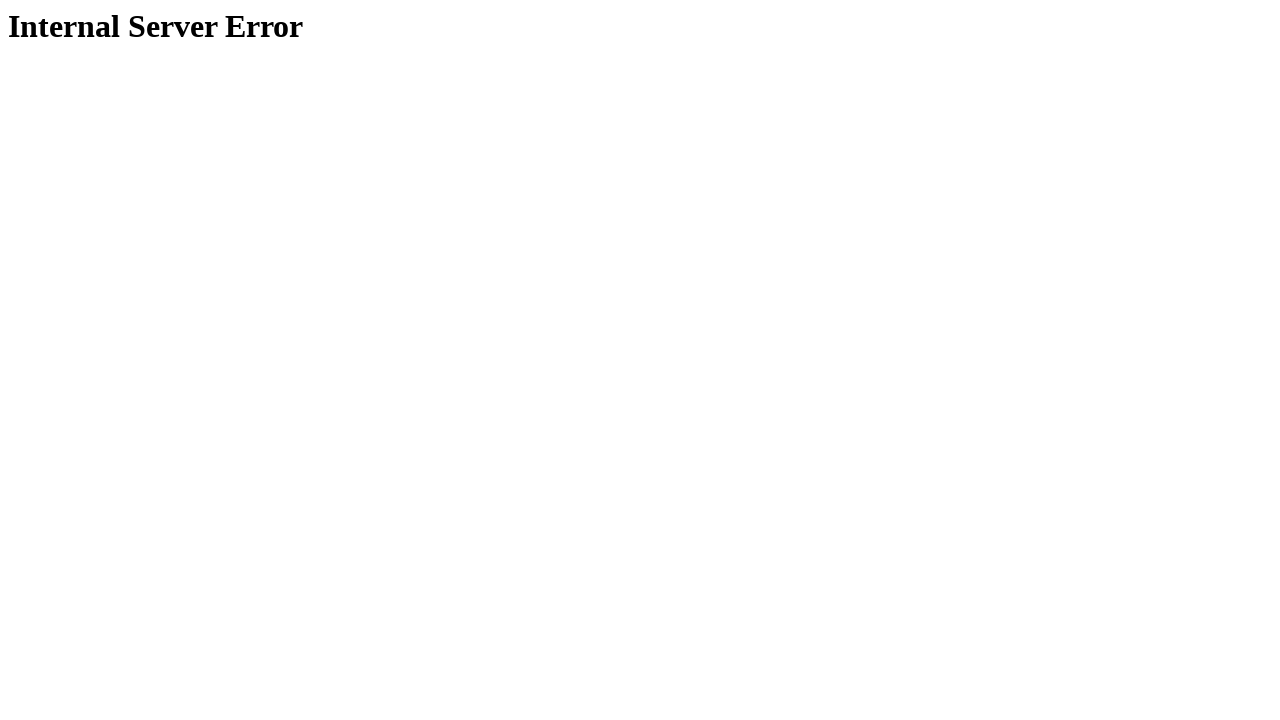

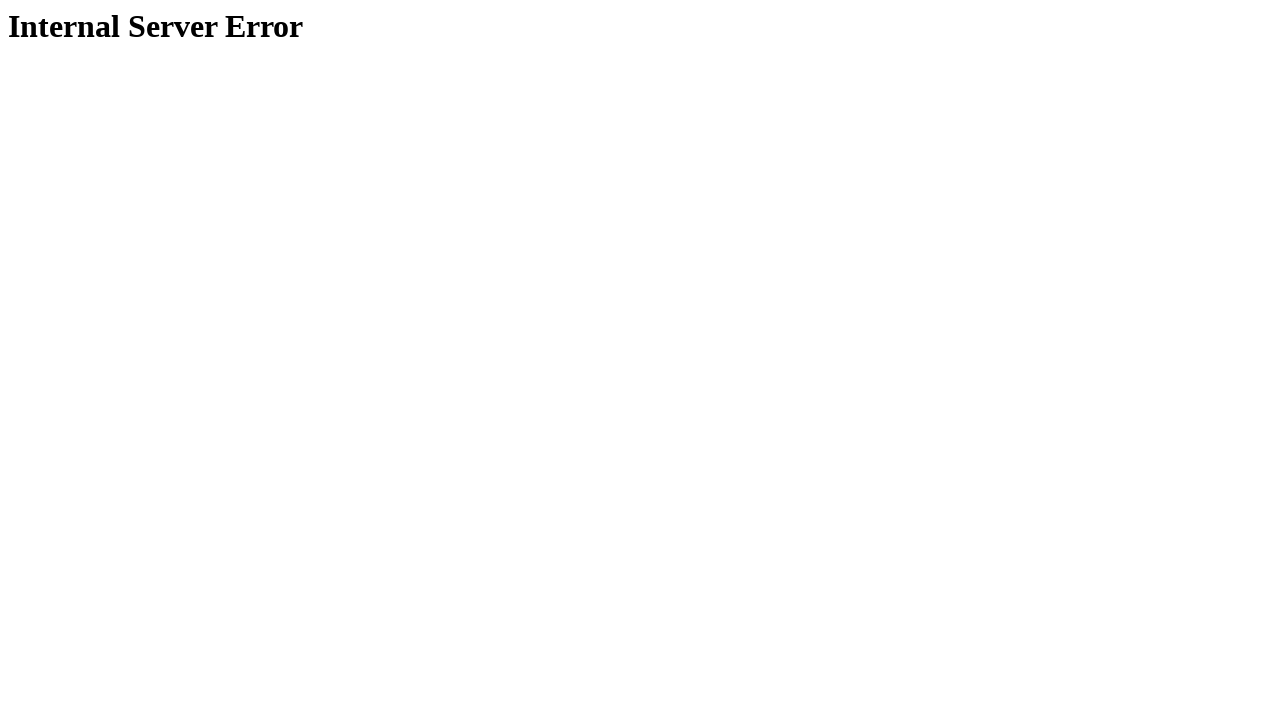